Tests dropdown selection functionality by selecting different options from a dropdown menu

Starting URL: https://the-internet.herokuapp.com/dropdown

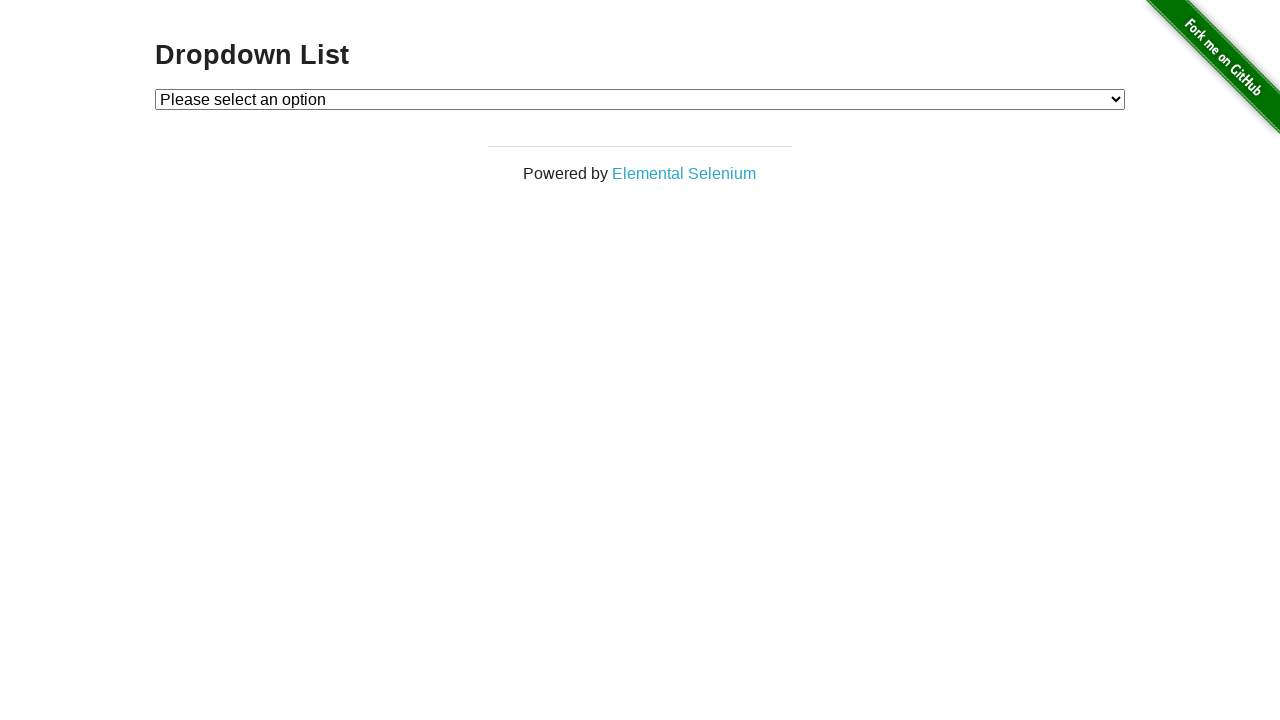

Selected 'Option 1' from dropdown menu on #dropdown
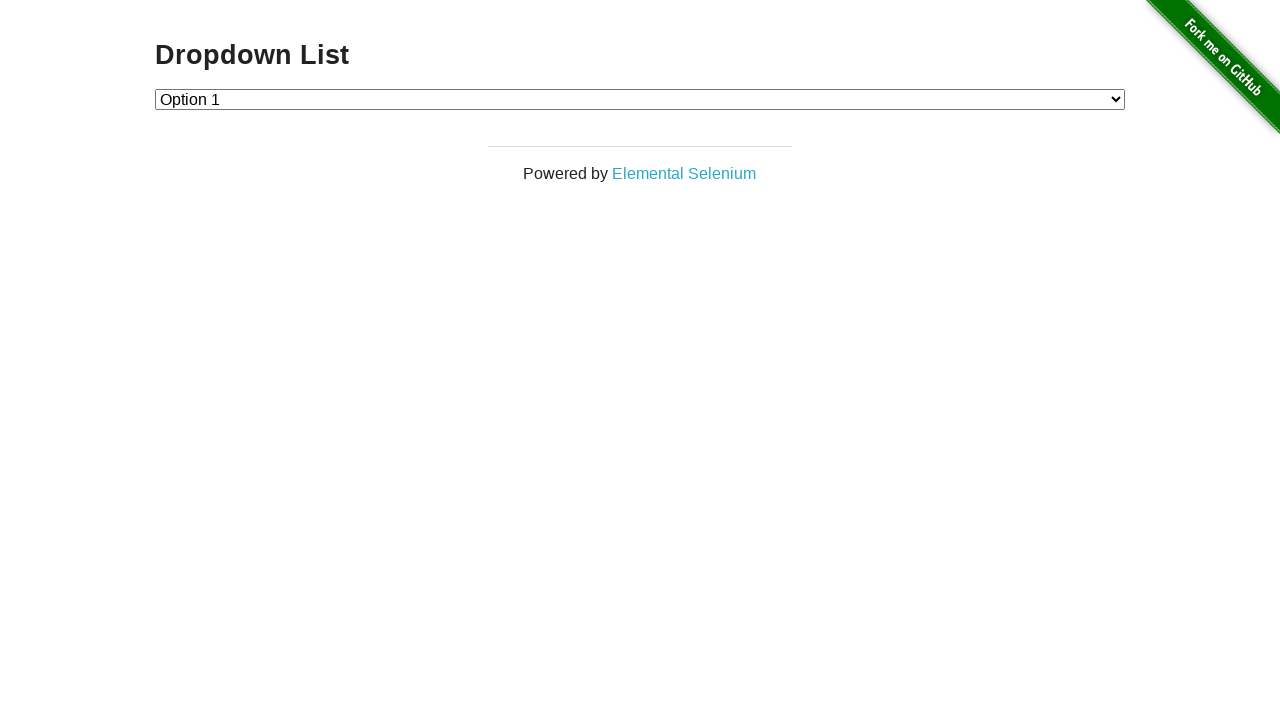

Waited 1000ms for page to update
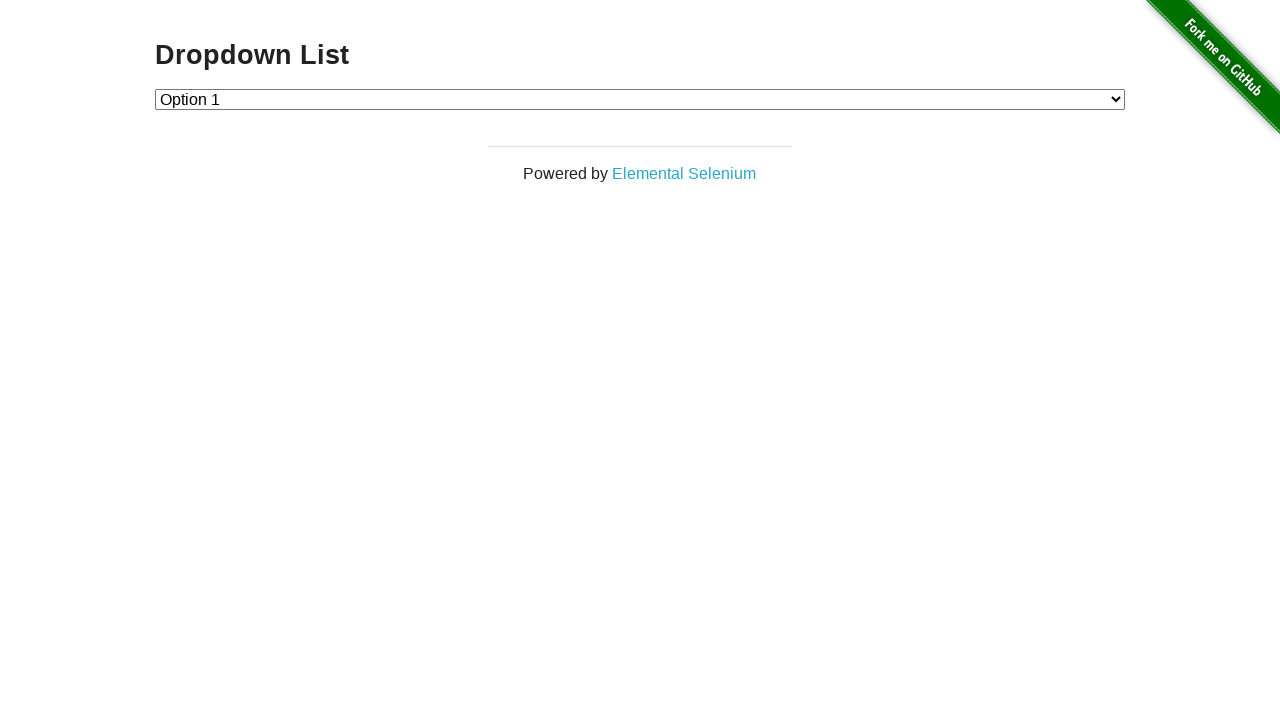

Selected 'Option 2' from dropdown menu on #dropdown
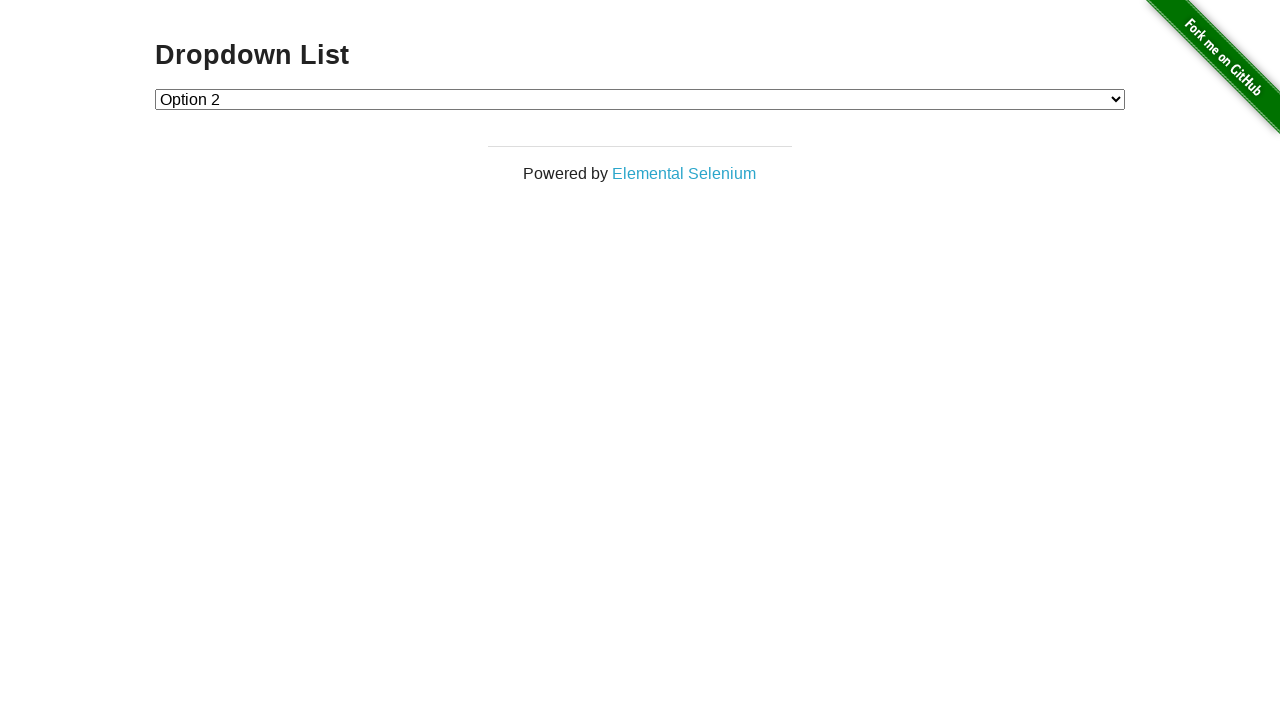

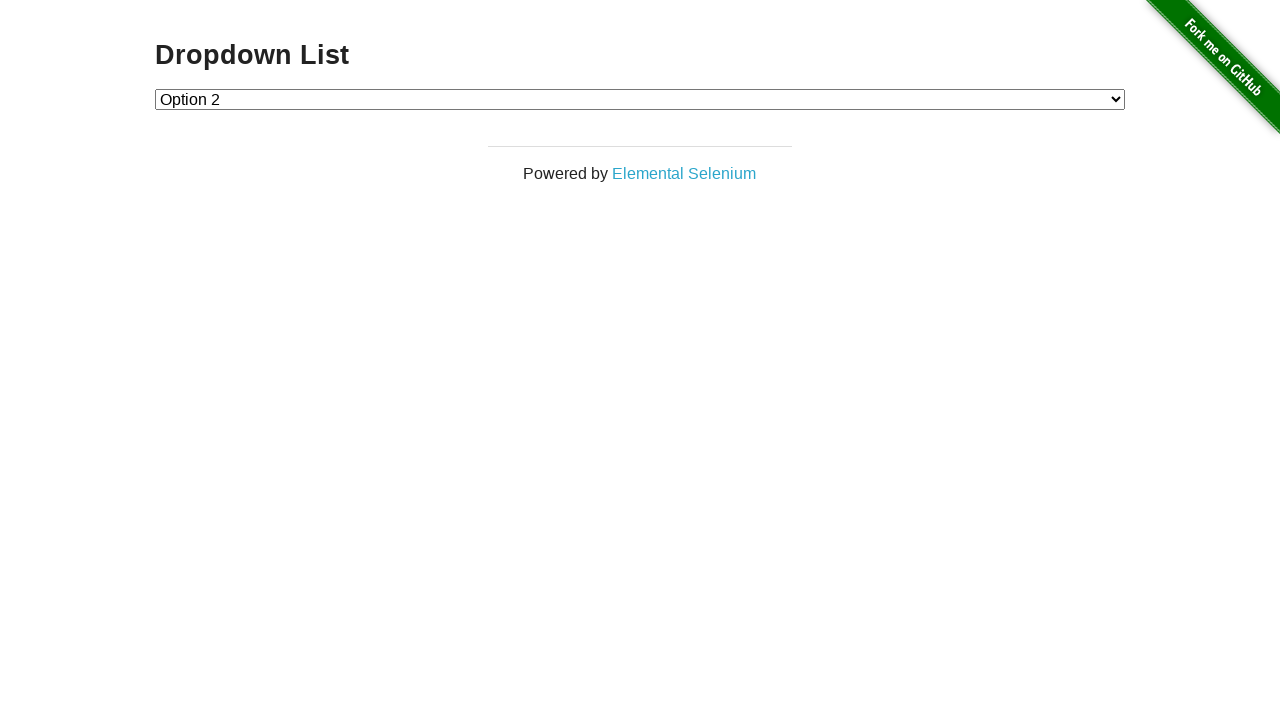